Navigates to Zillow's research data page, scrolls to load all content, and verifies that CSV download links are present on the page.

Starting URL: https://www.zillow.com/research/data/

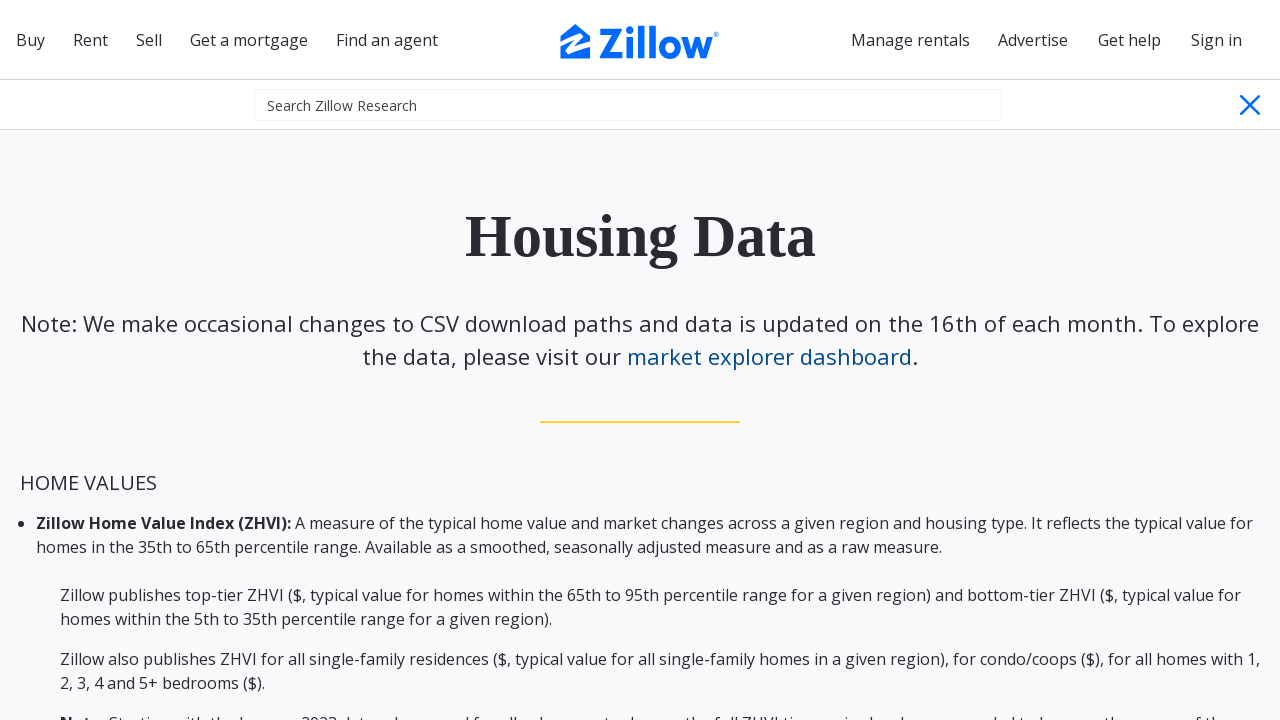

Page body loaded
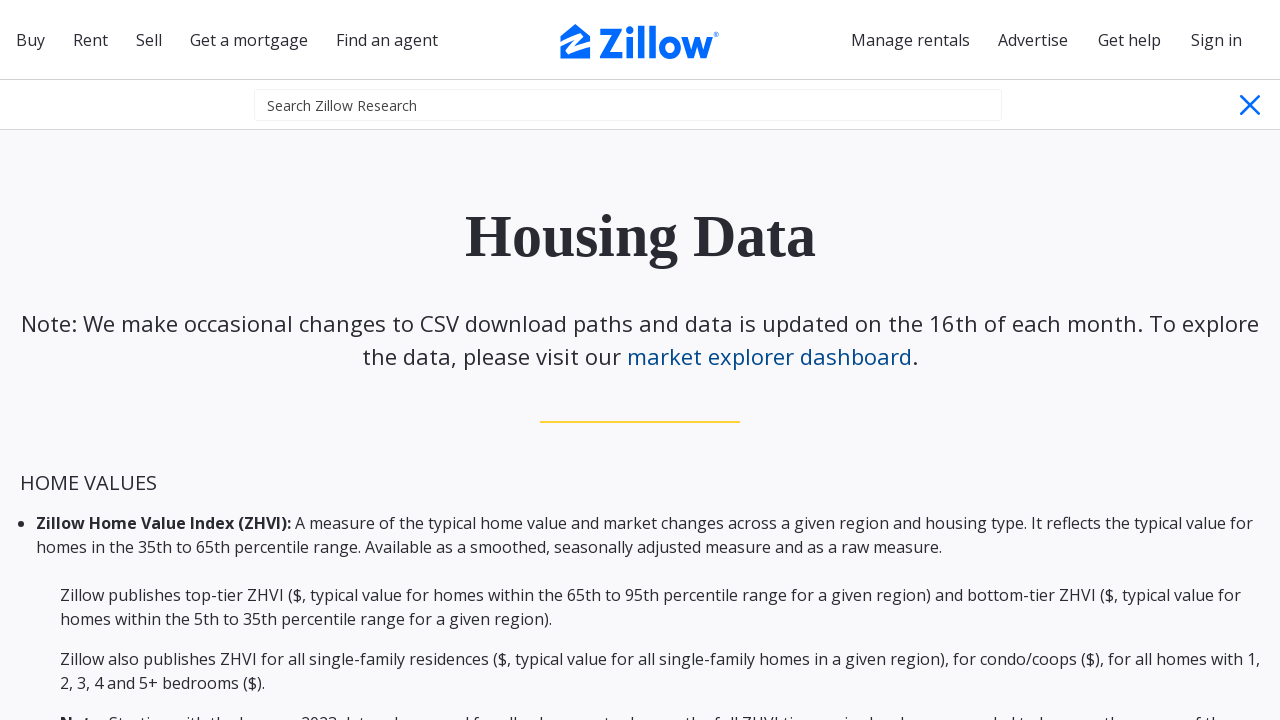

Scrolled to bottom of page to load all content
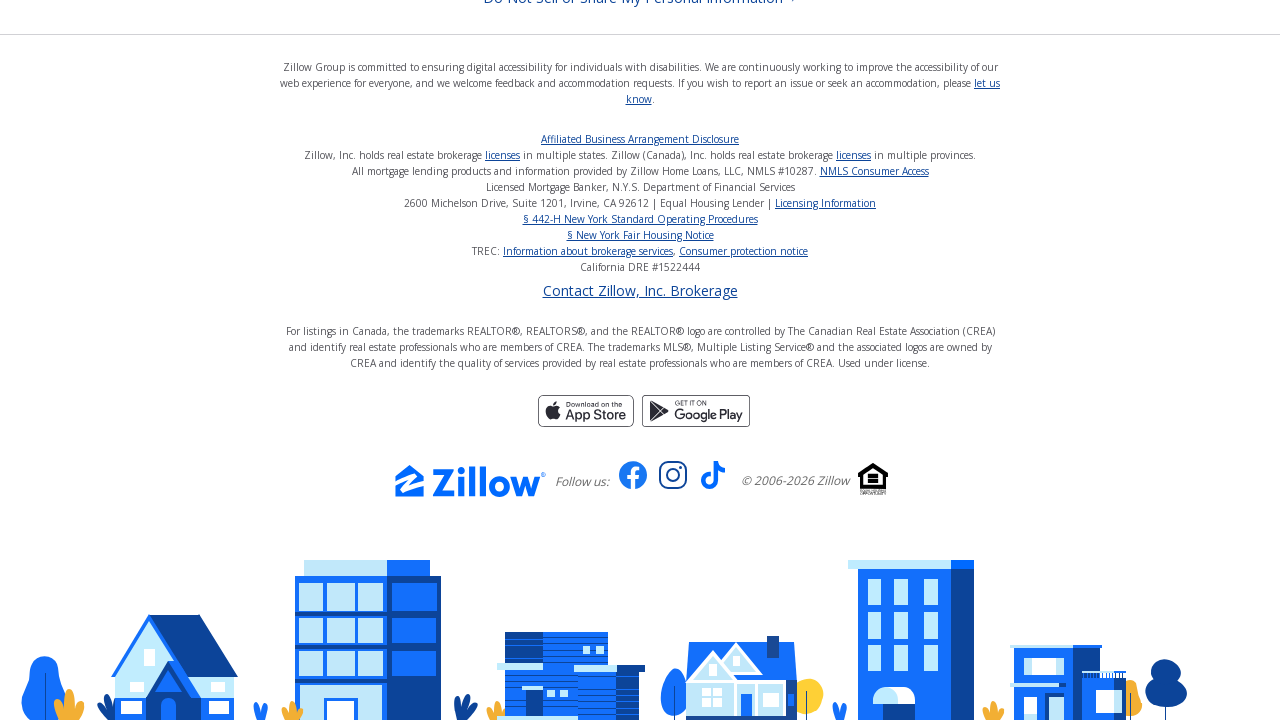

Waited 2 seconds for lazy-loaded content to load
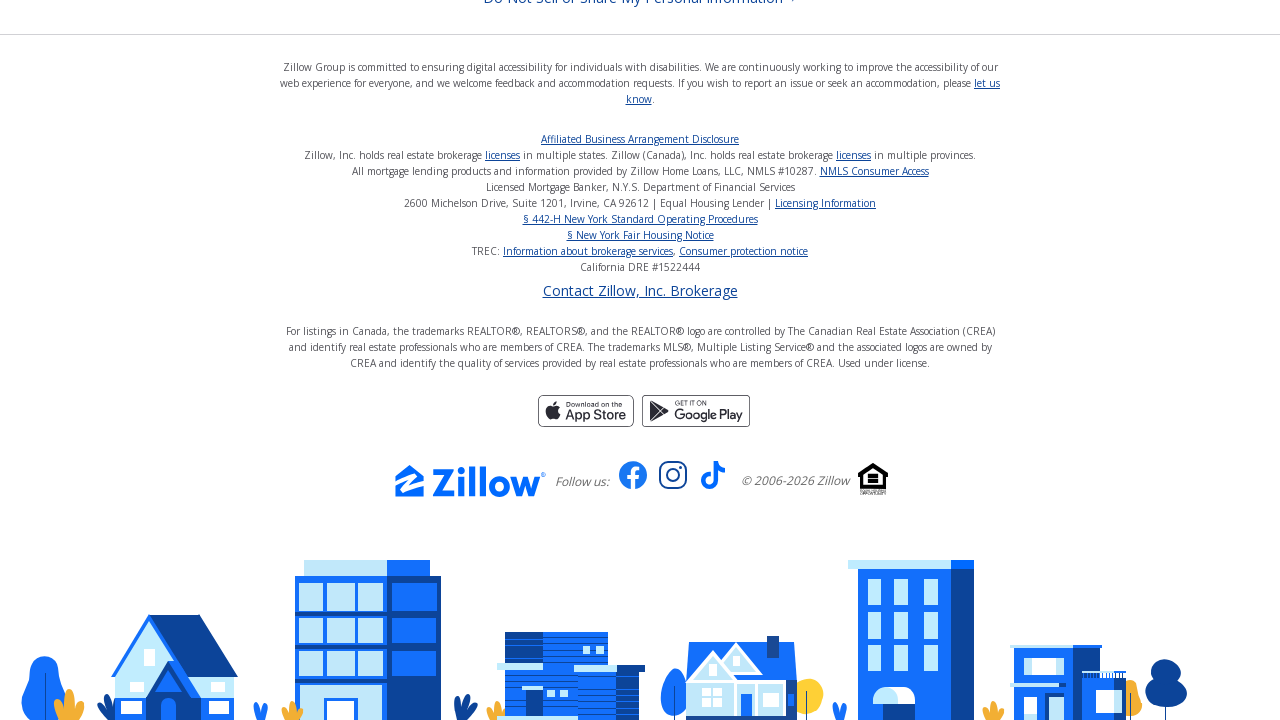

Verified CSV download links are present on the page
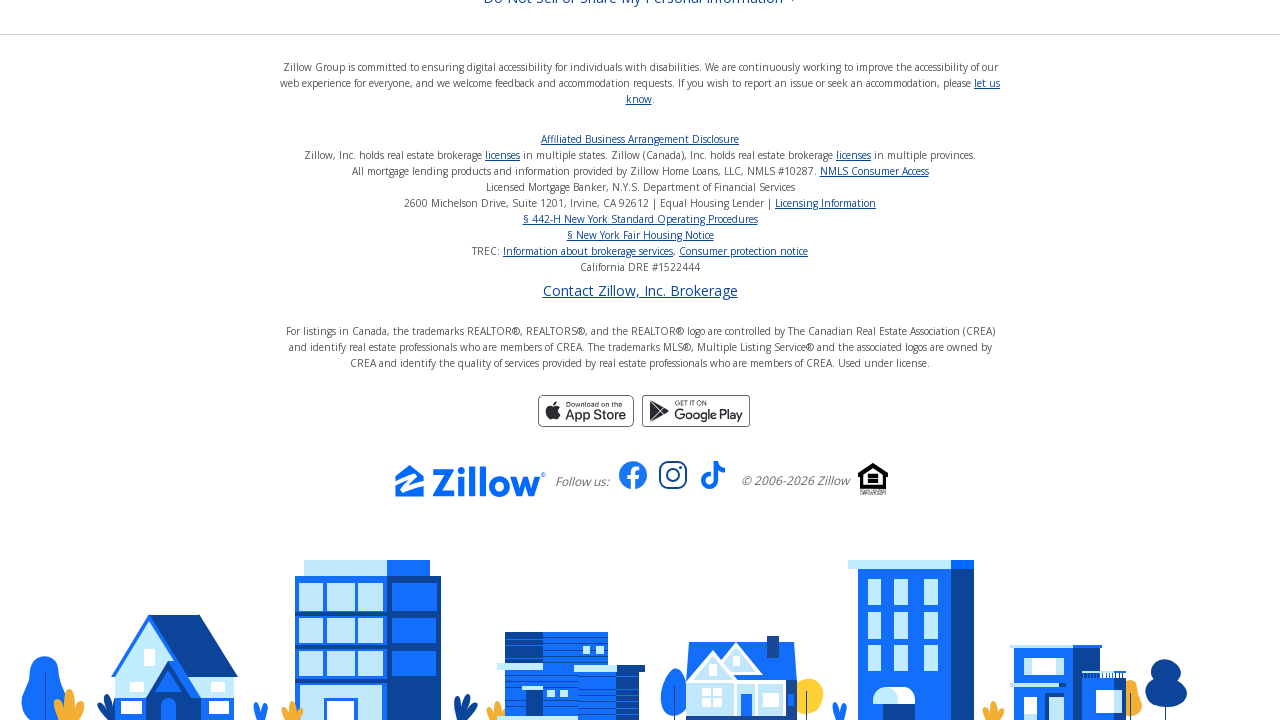

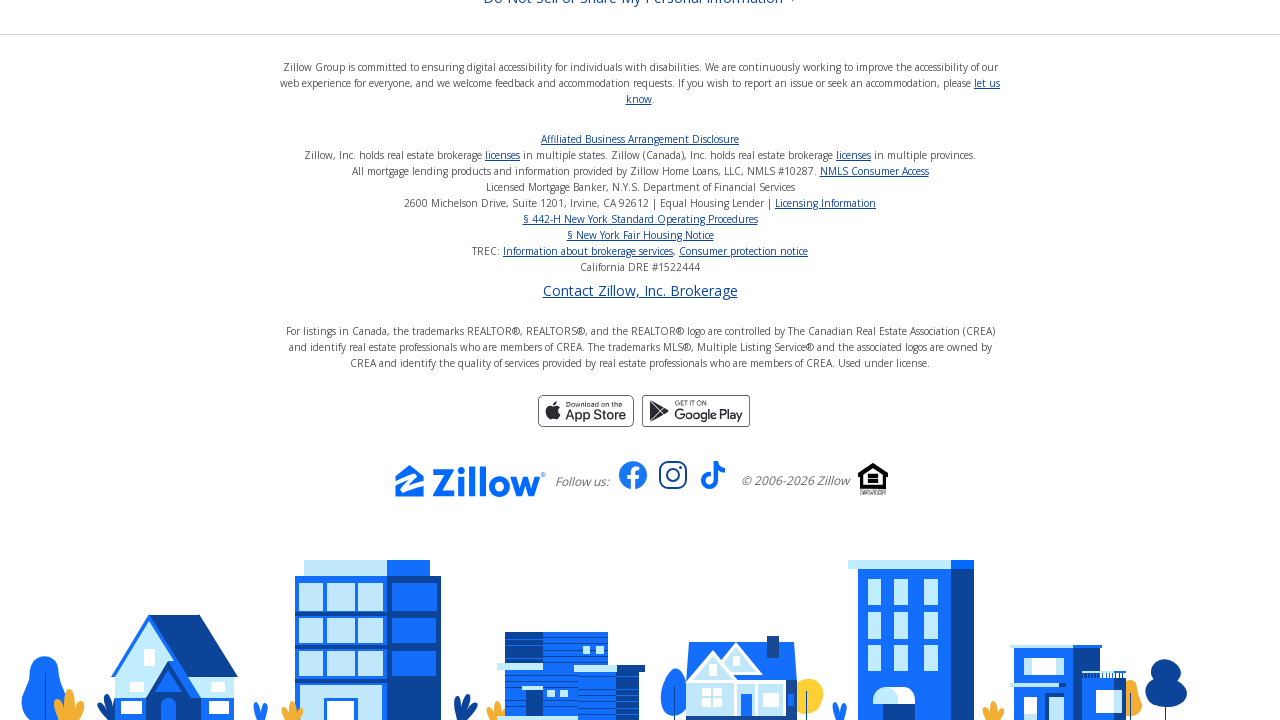